Tests form filling with scrolling by navigating to a scroll practice page, scrolling to a name input field, entering a name, and filling in a date field.

Starting URL: https://formy-project.herokuapp.com/scroll

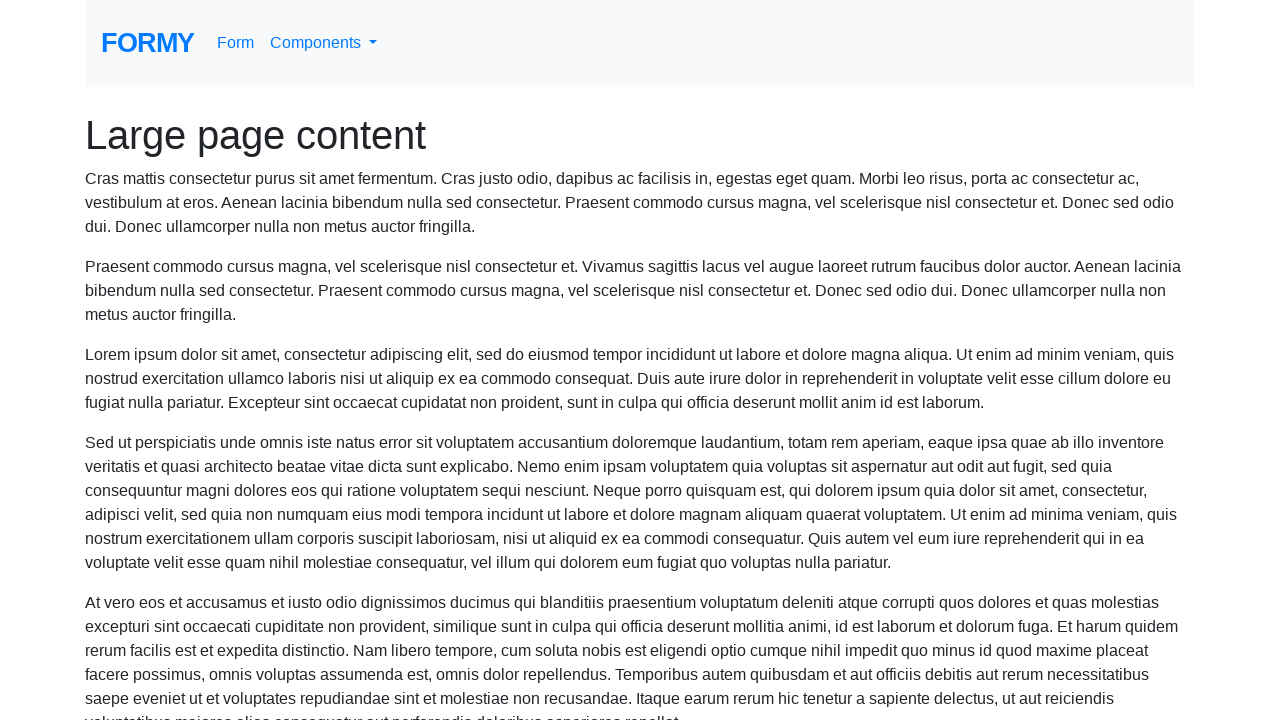

Located name input field
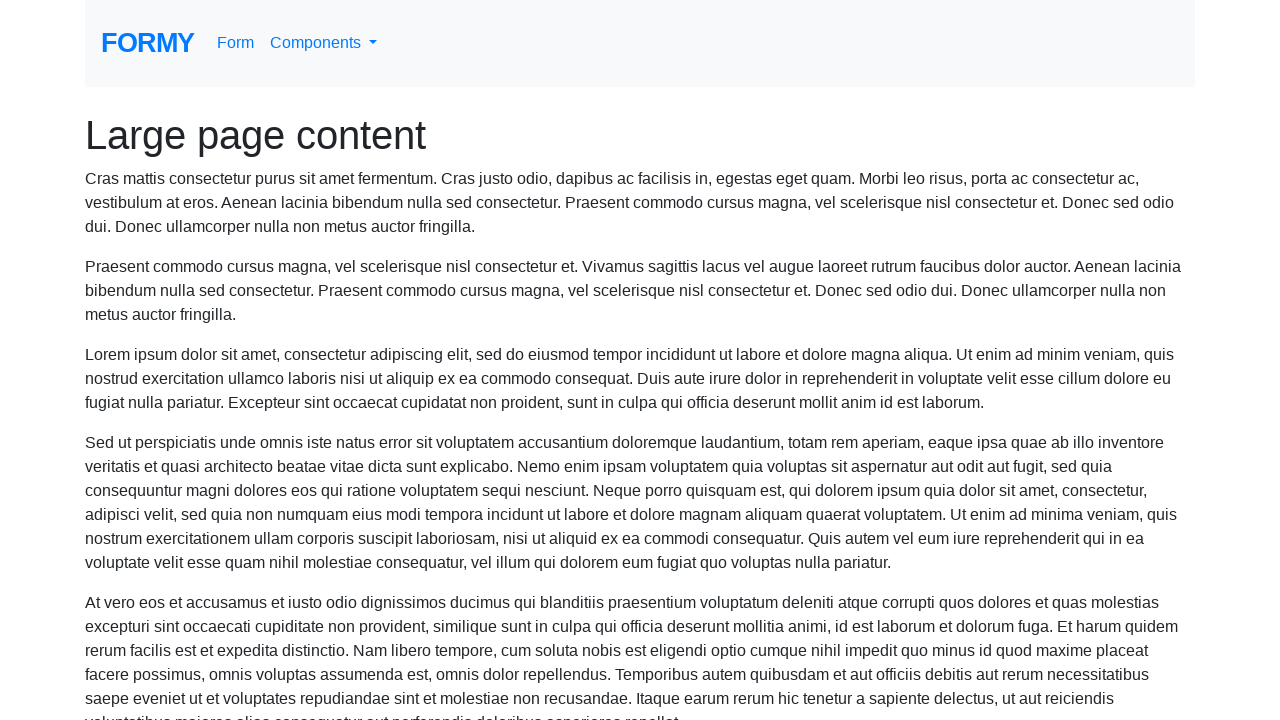

Scrolled to name input field
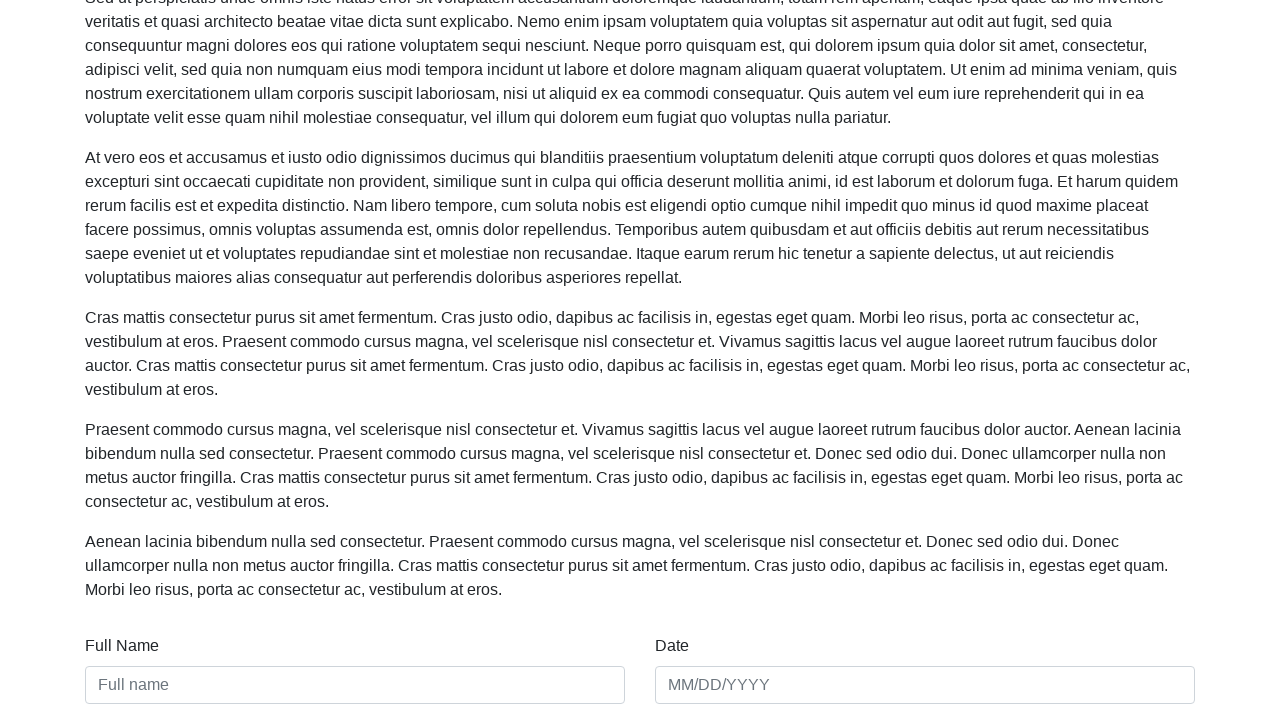

Filled name field with 'Ceci Fig' on #name
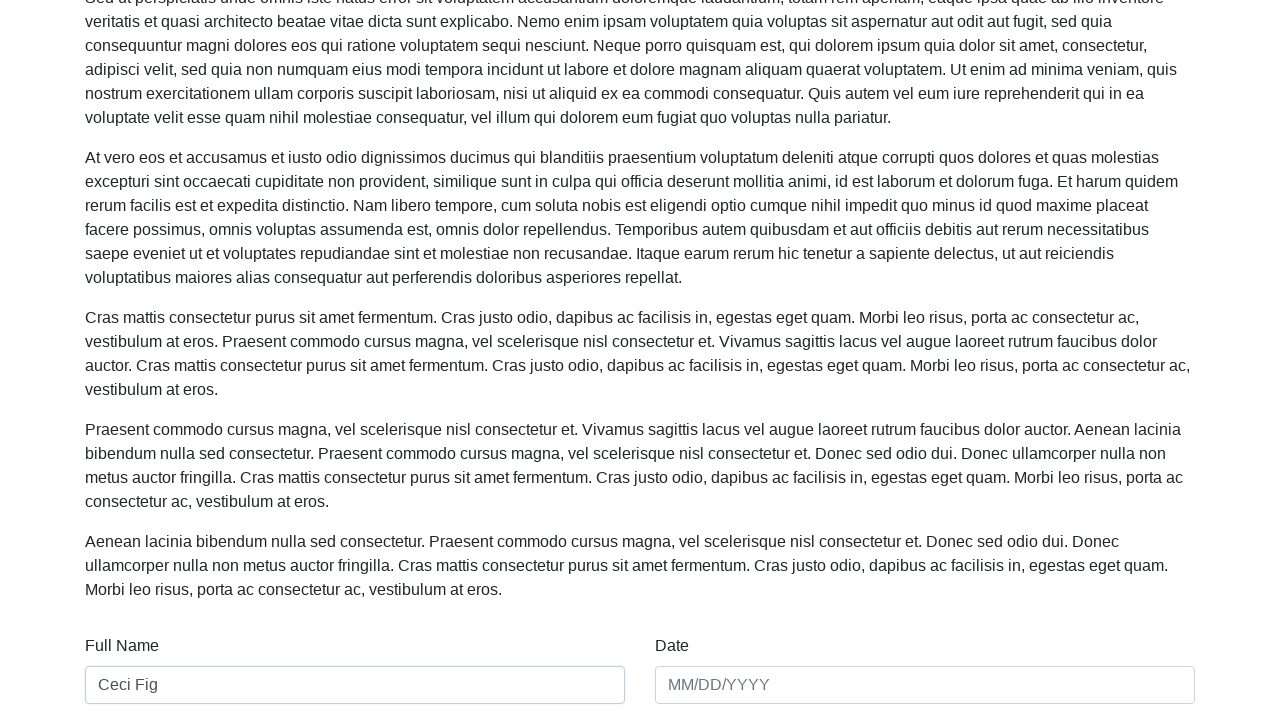

Filled date field with '2/6/2023' on #date
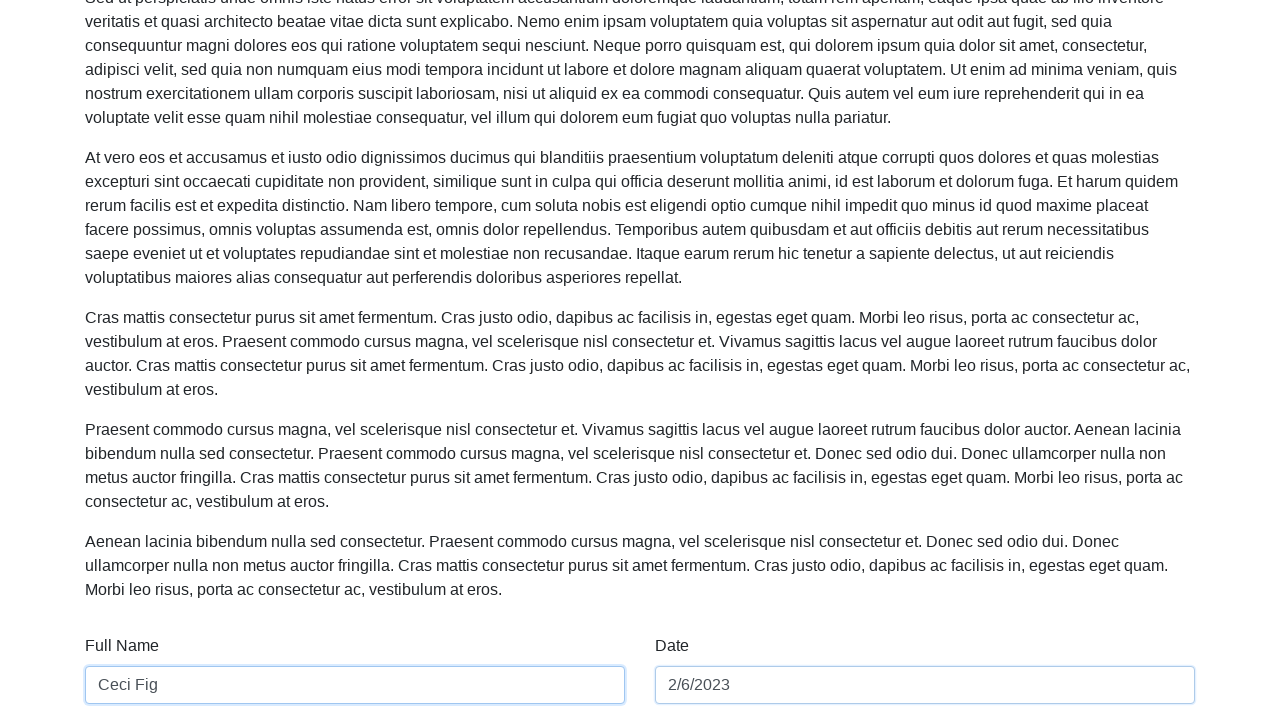

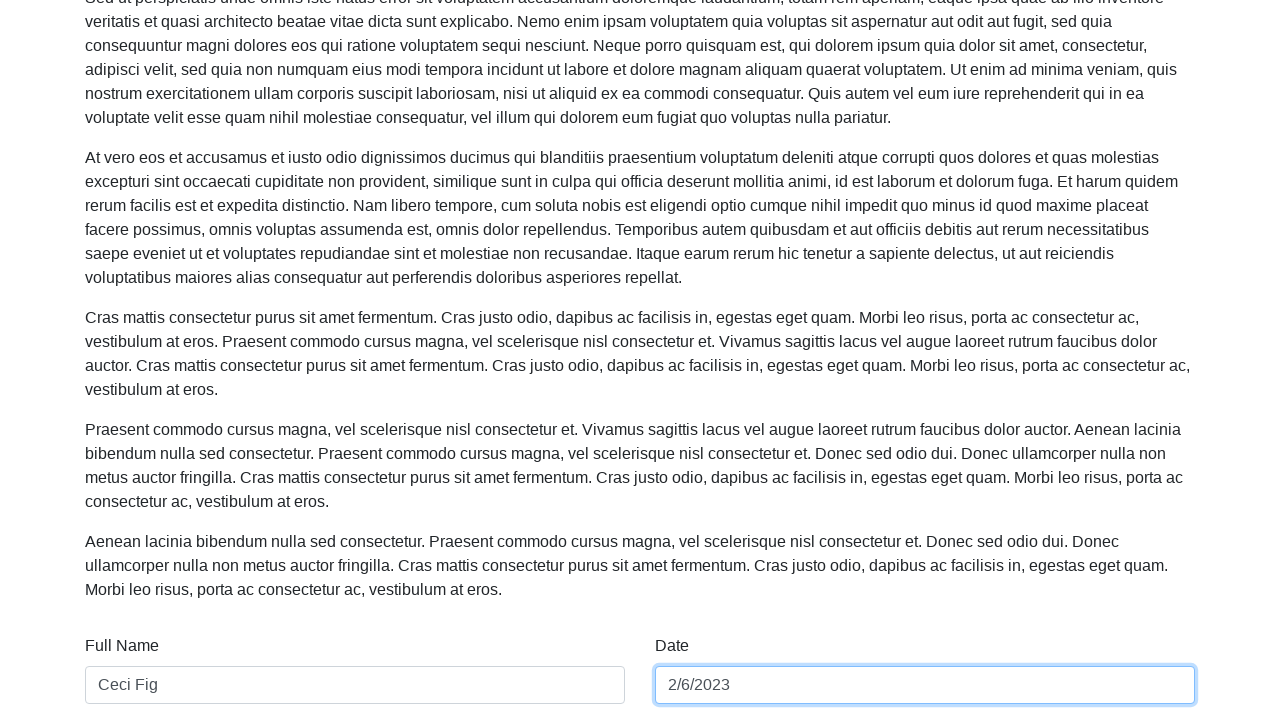